Navigates to Python.org homepage and verifies that upcoming events are displayed in the event widget

Starting URL: https://www.python.org

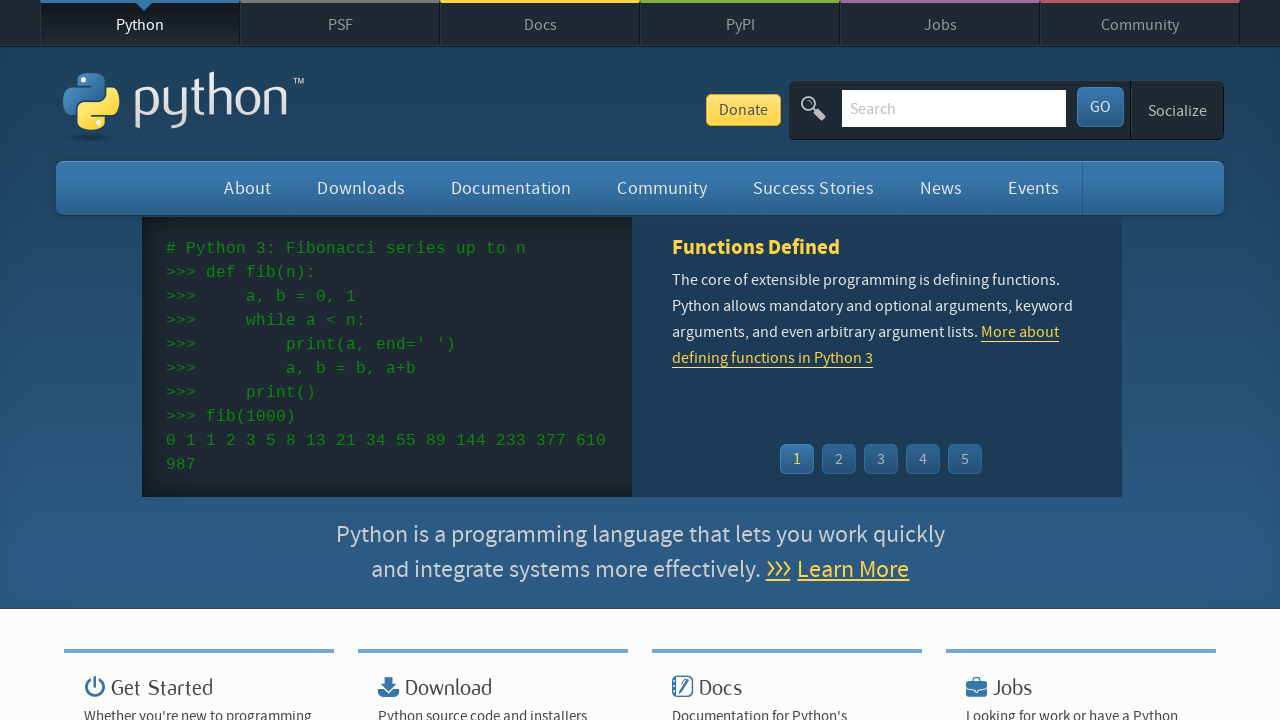

Navigated to Python.org homepage
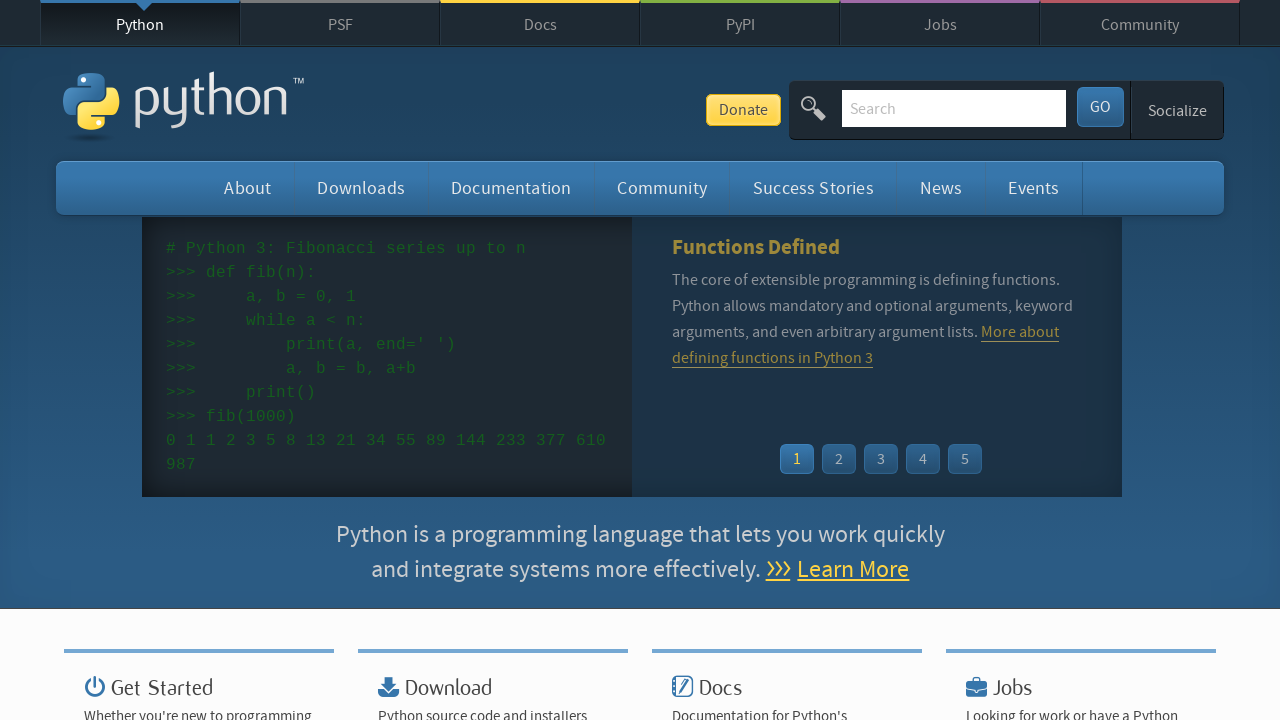

Event widget time selector loaded
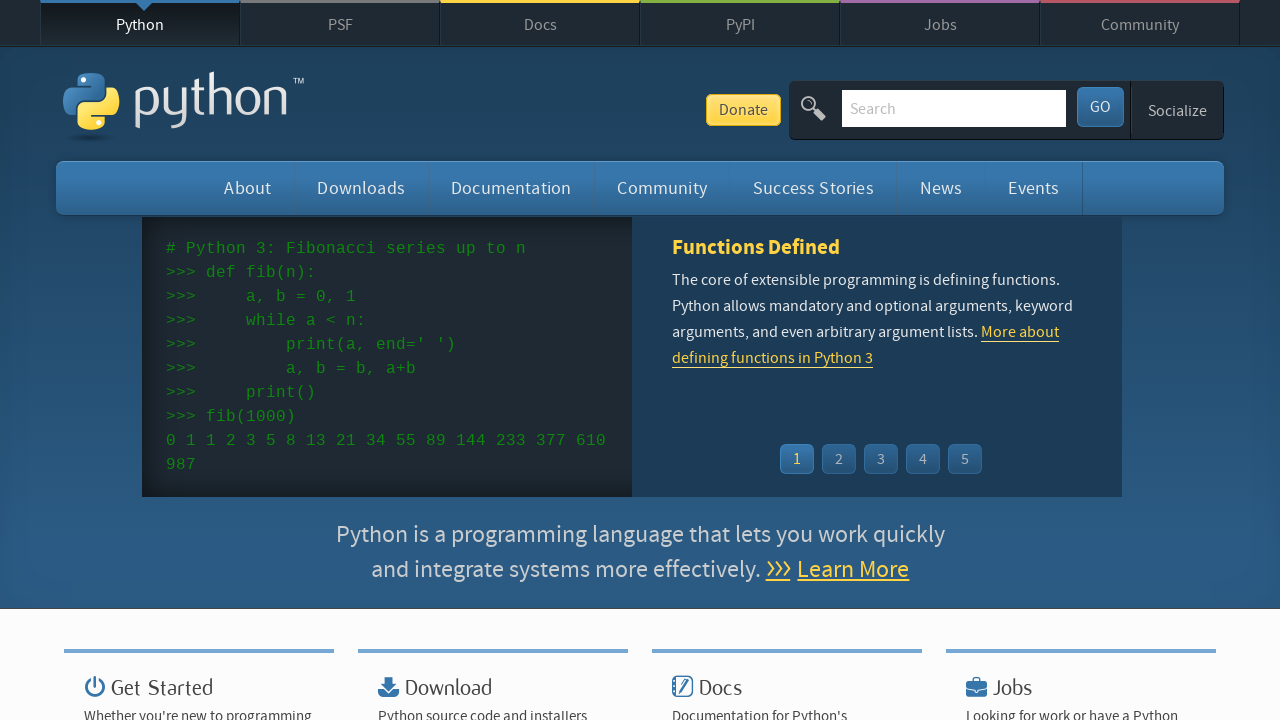

Event widget link selector loaded
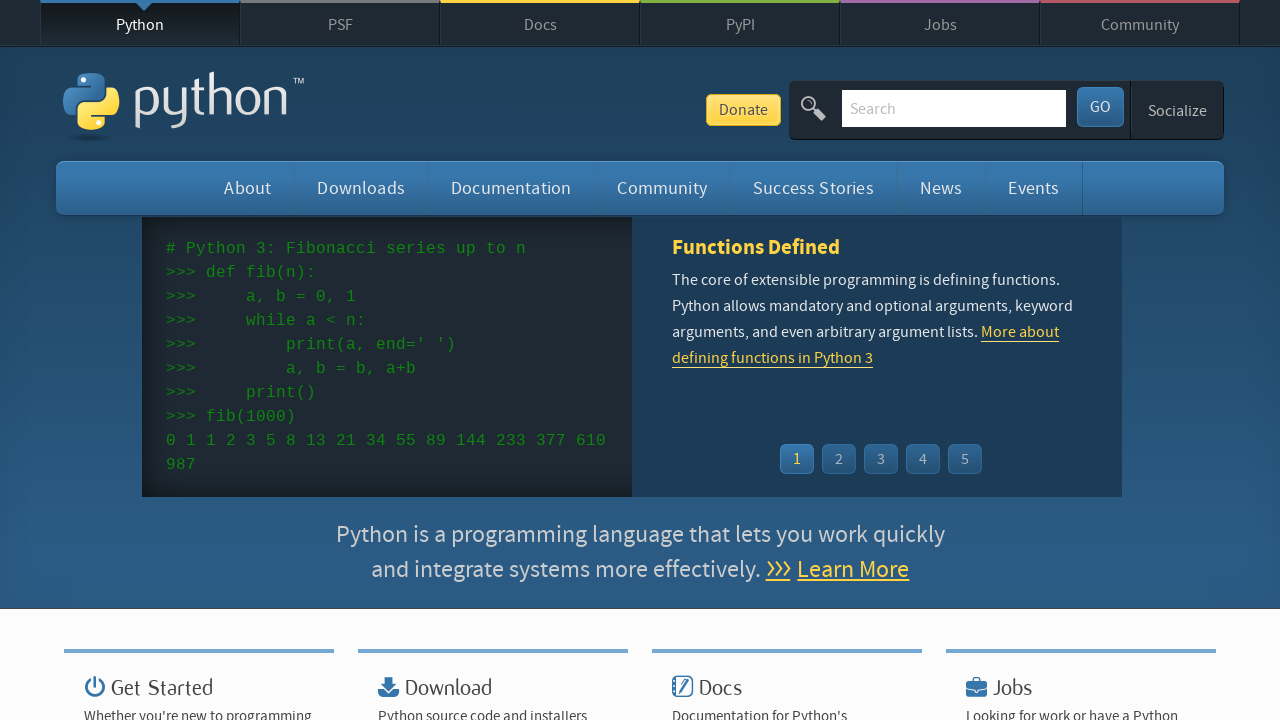

Retrieved all event time elements from widget
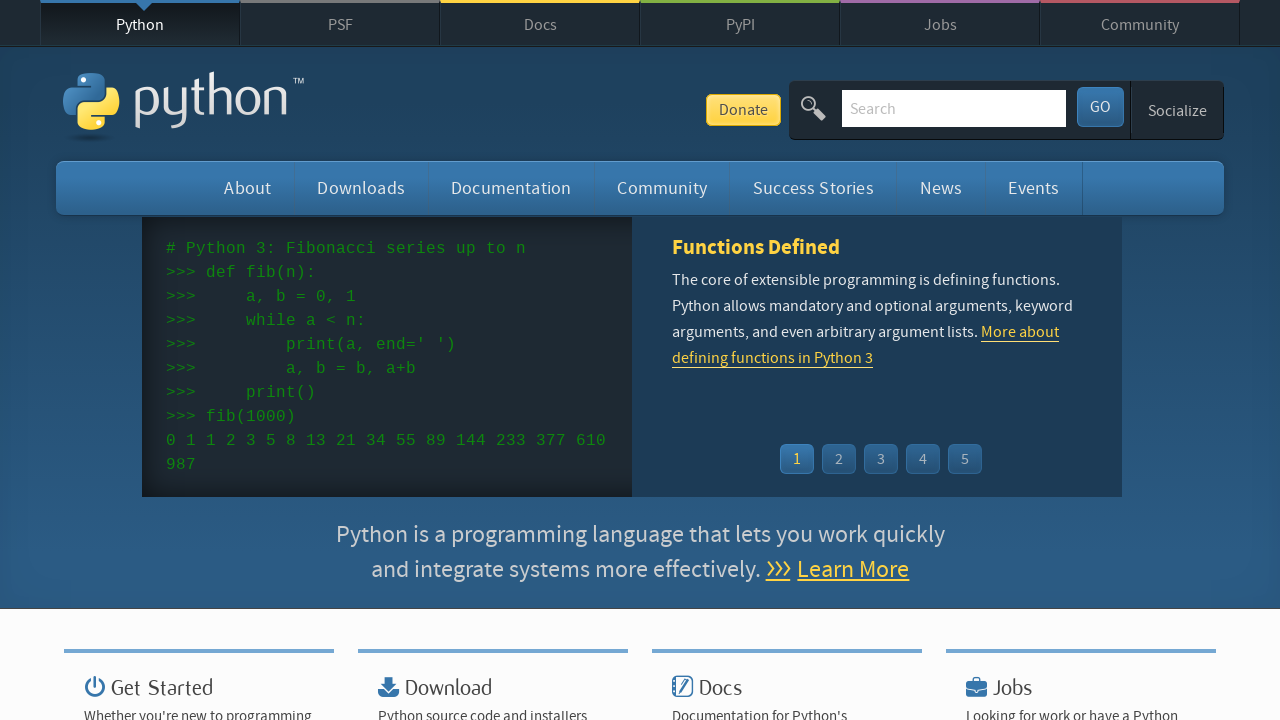

Retrieved all event name elements from widget
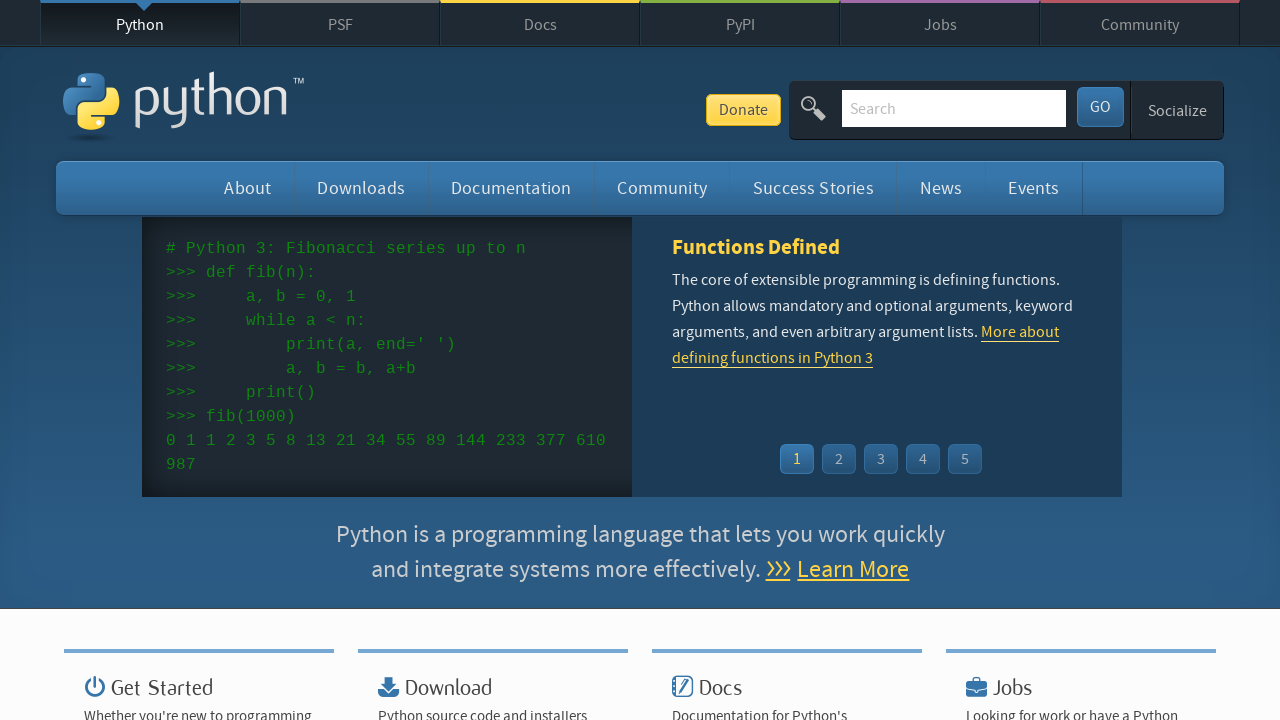

Verified at least one event time is present
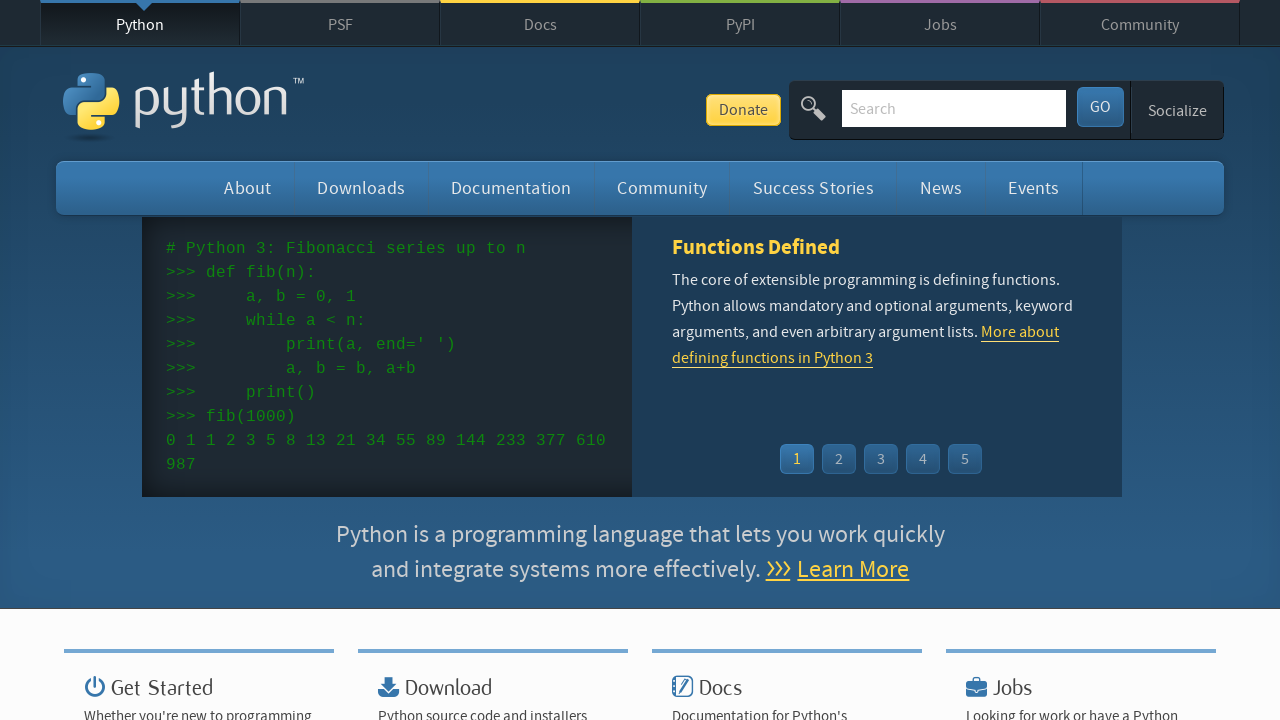

Verified at least one event name is present
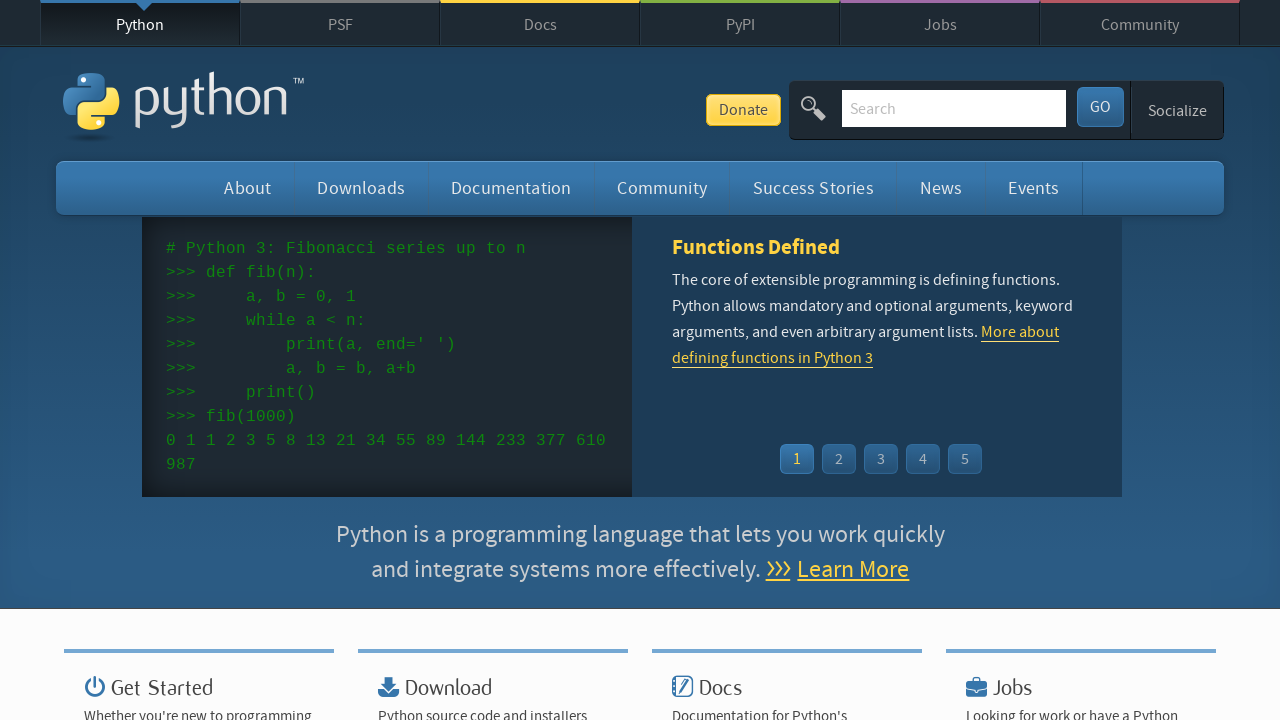

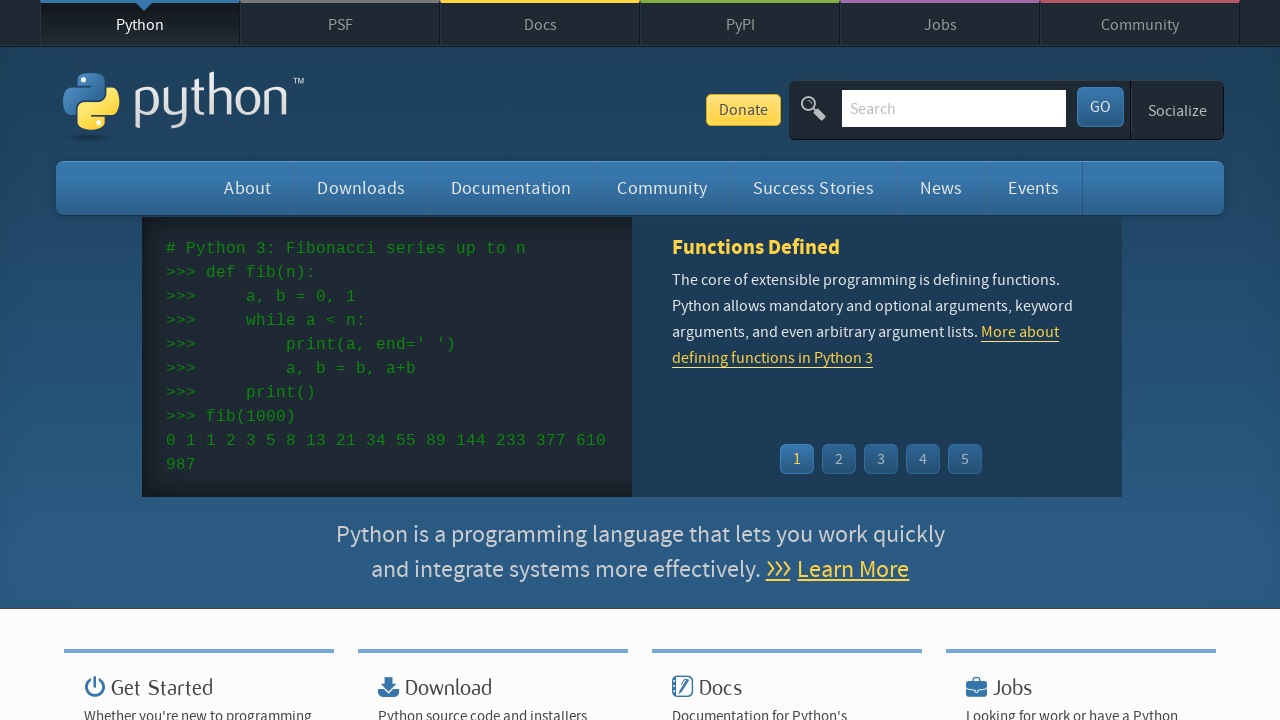